Tests selecting a radio button option labeled 'No' and verifies it becomes checked

Starting URL: https://thefreerangetester.github.io/sandbox-automation-testing/

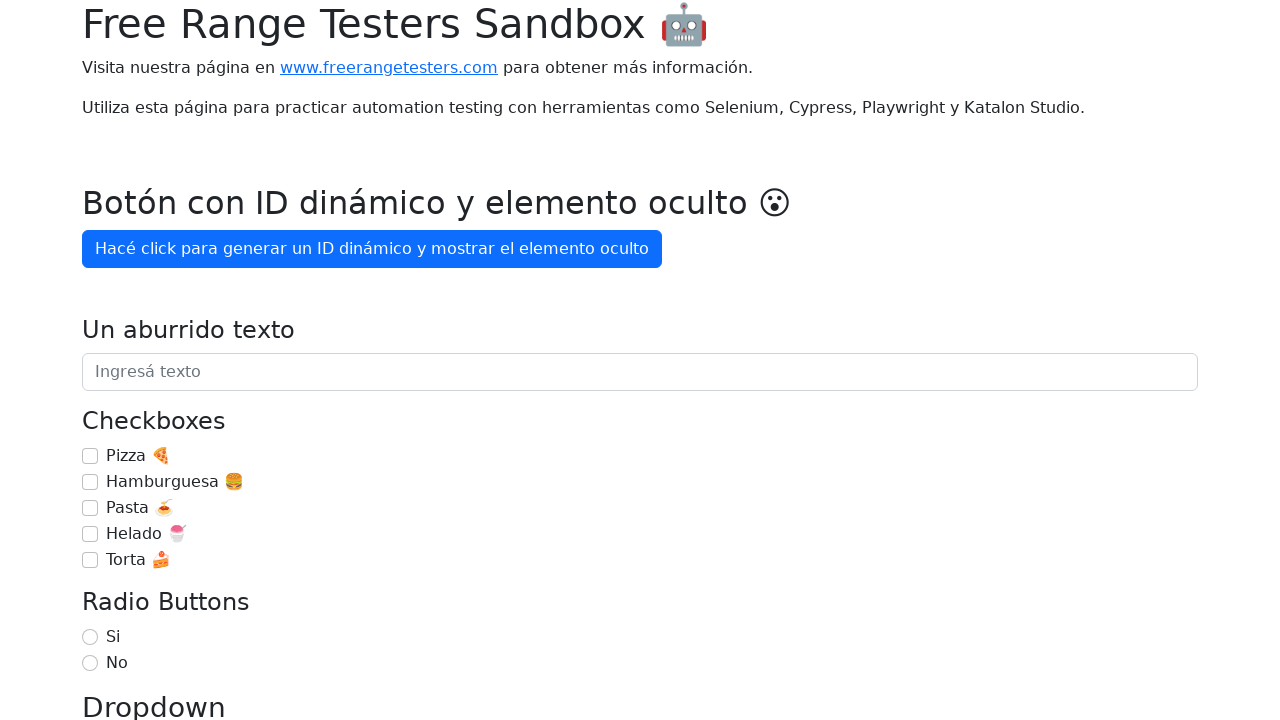

Navigated to Radio button Automation Sandbox
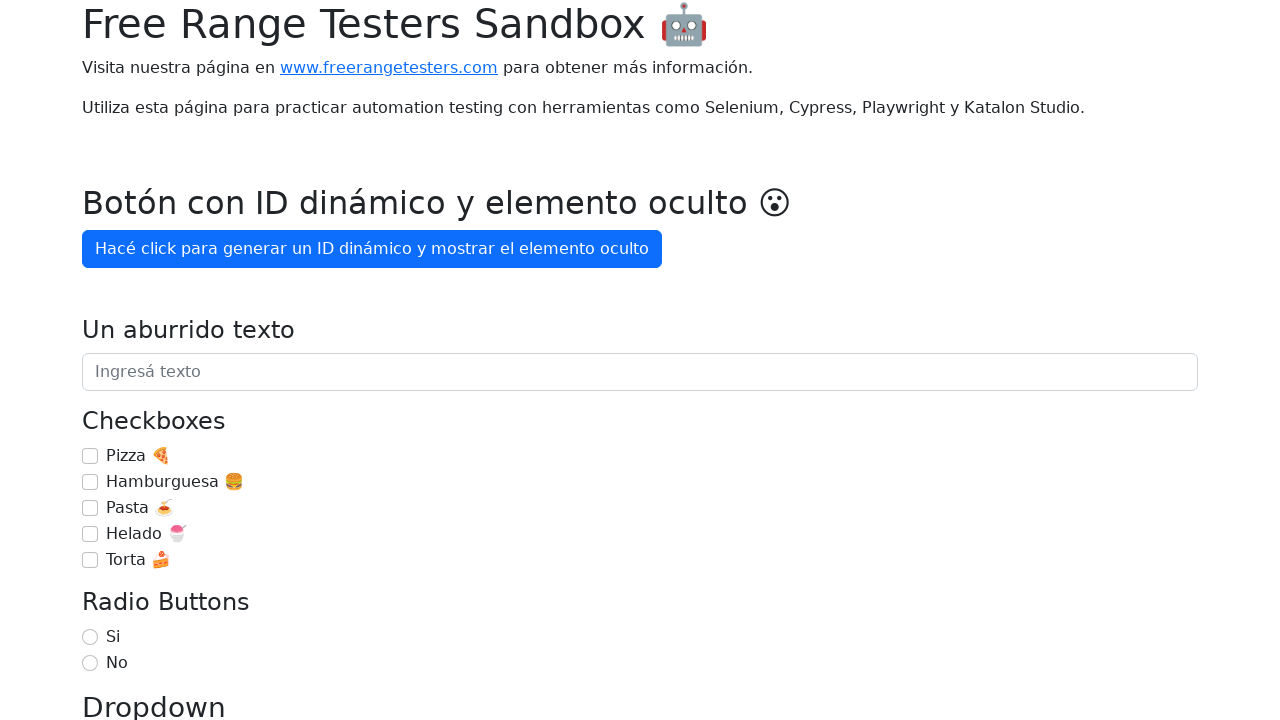

Clicked and checked the 'No' radio button at (90, 663) on internal:role=radio[name="No"i]
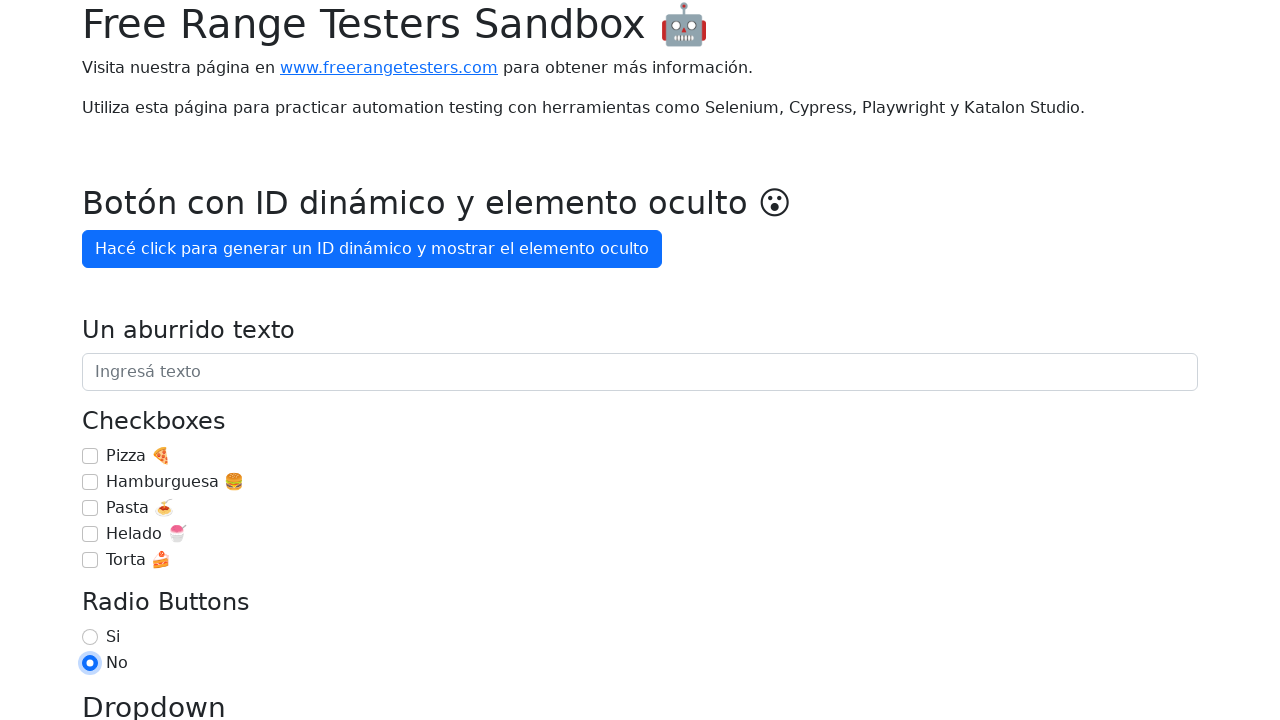

Verified that the 'No' radio button is checked
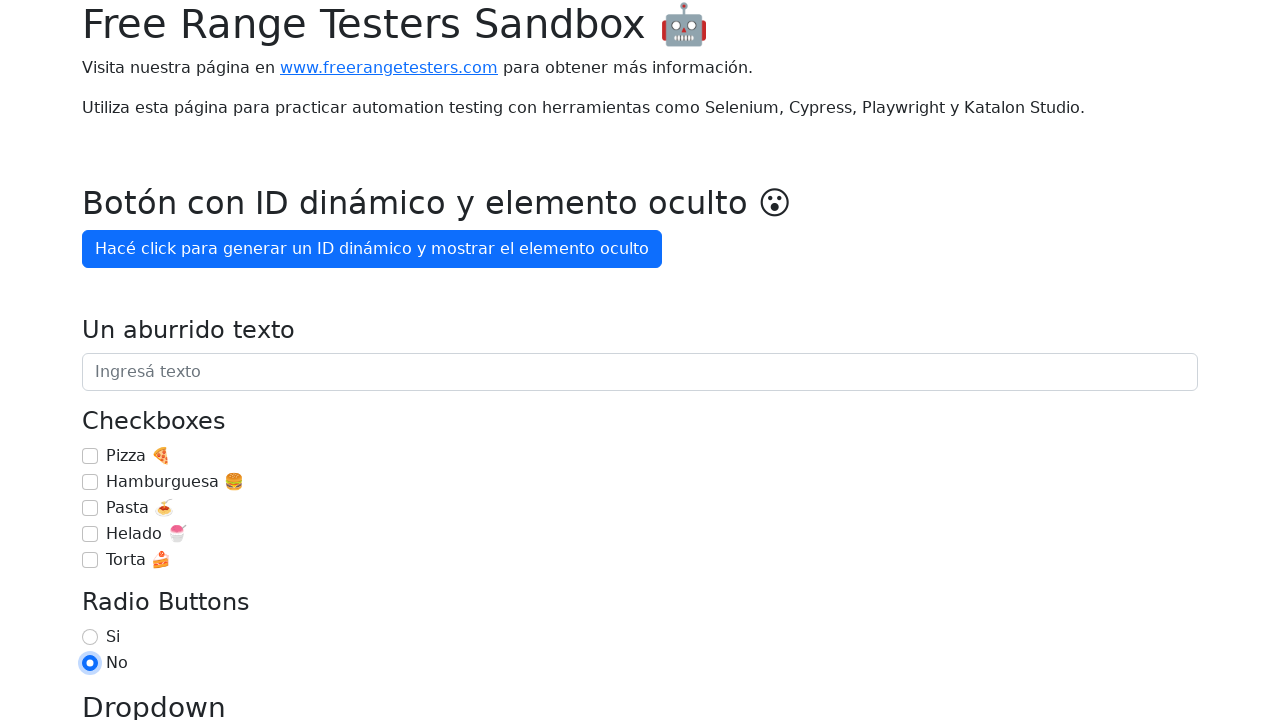

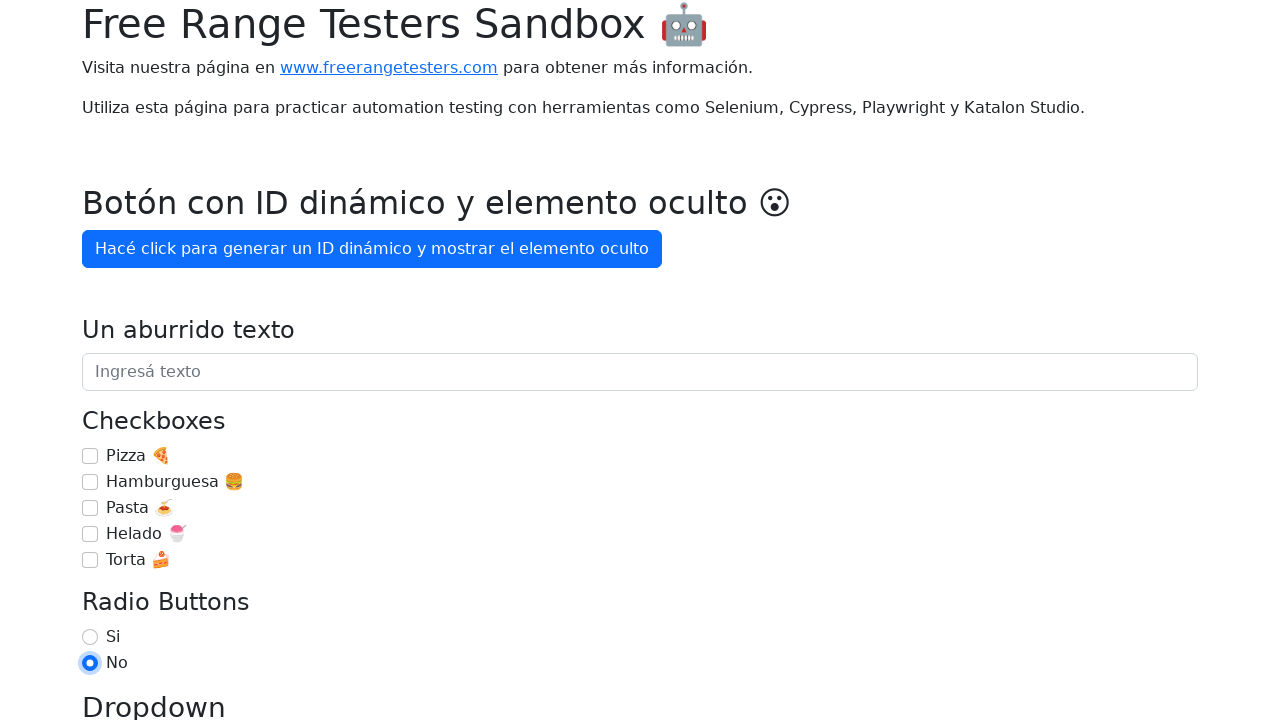